Tests the Contact Us form functionality by navigating to the contact page, filling out the form with name, email, subject and message, submitting it, handling the alert, and verifying the success message before returning to the home page.

Starting URL: http://automationexercise.com

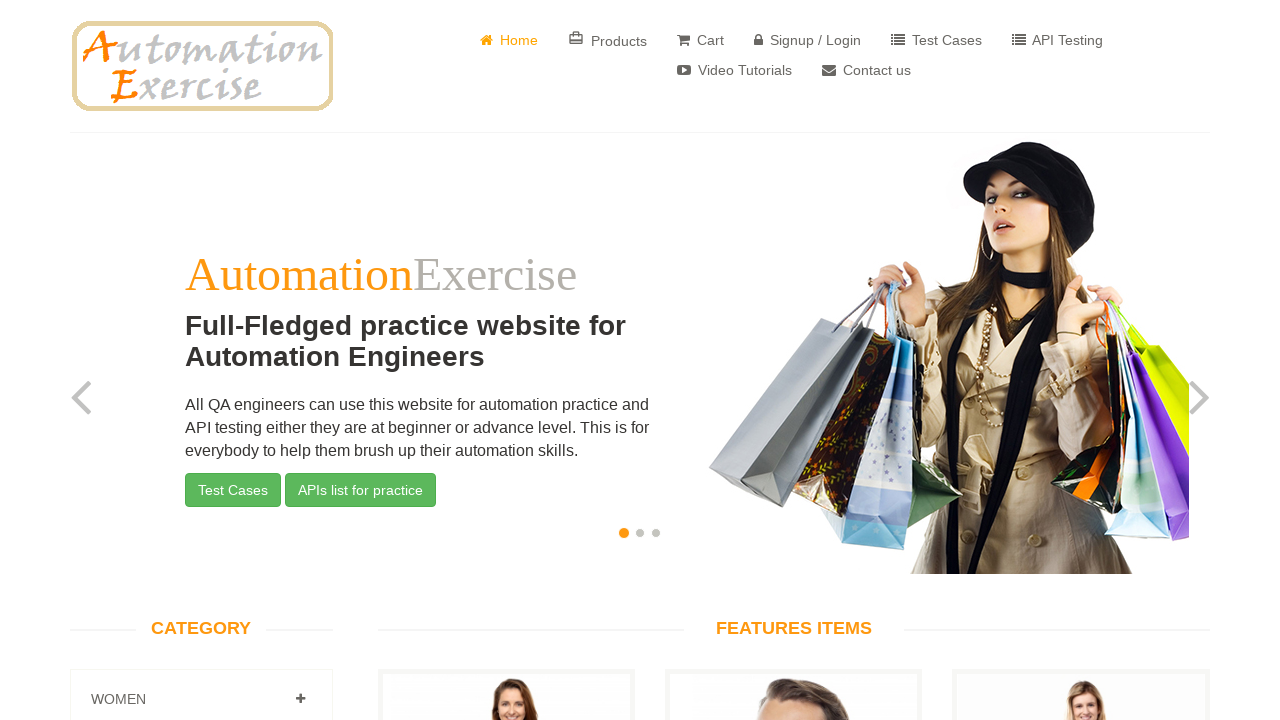

Verified home page is visible with website logo
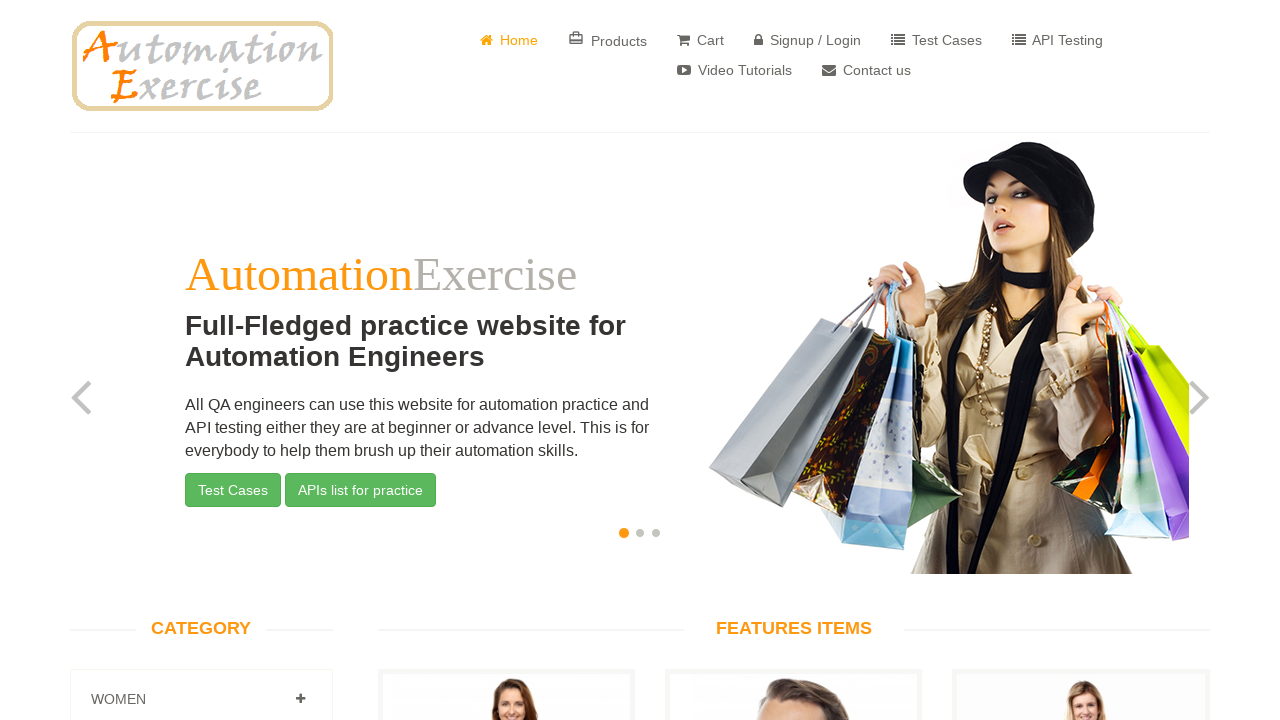

Clicked on Contact Us button at (829, 70) on .fa.fa-envelope
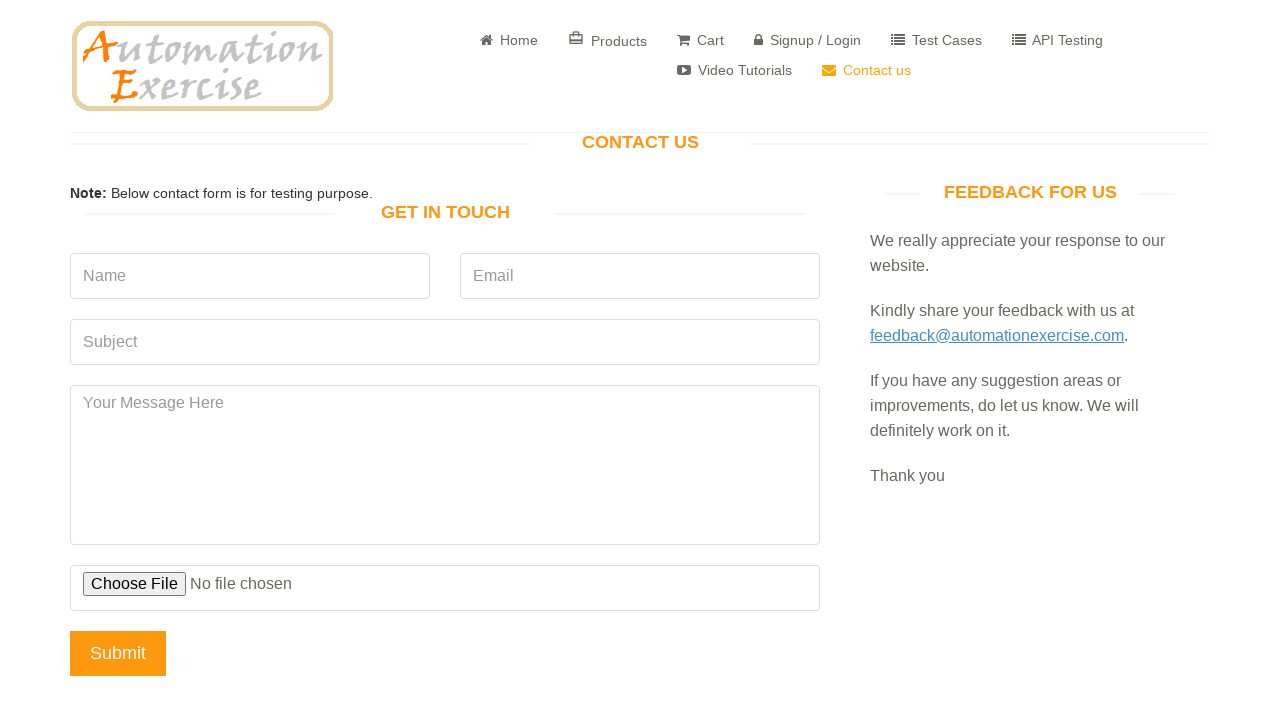

Verified Get In Touch header is visible on contact page
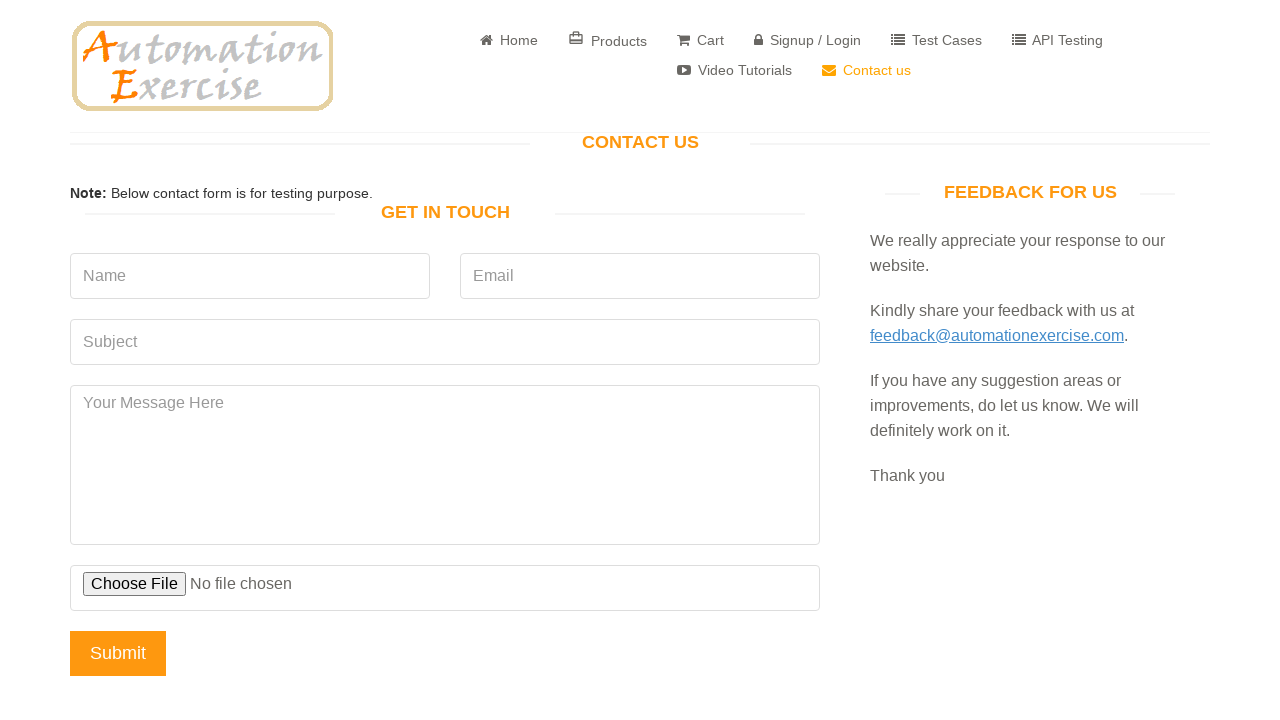

Filled name field with 'Marcus Thompson' on (//*[@class='form-control'])[1]
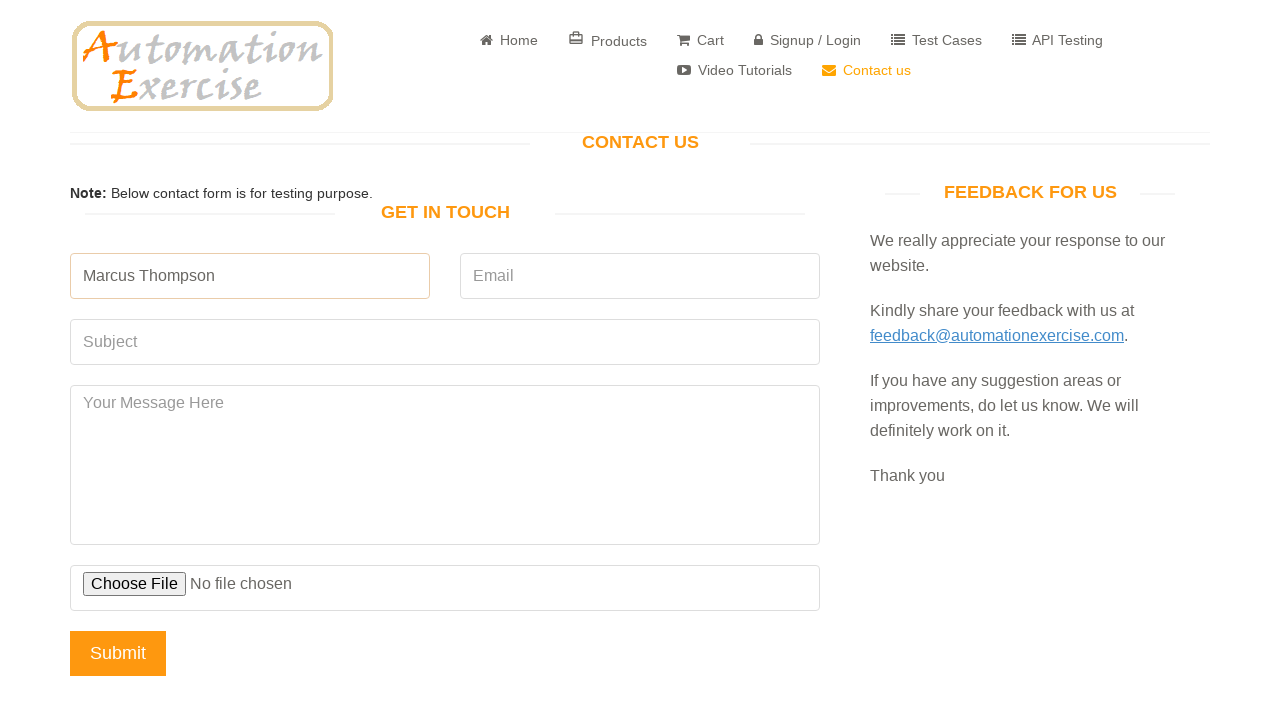

Filled email field with 'marcus.thompson@example.com' on (//*[@class='form-control'])[2]
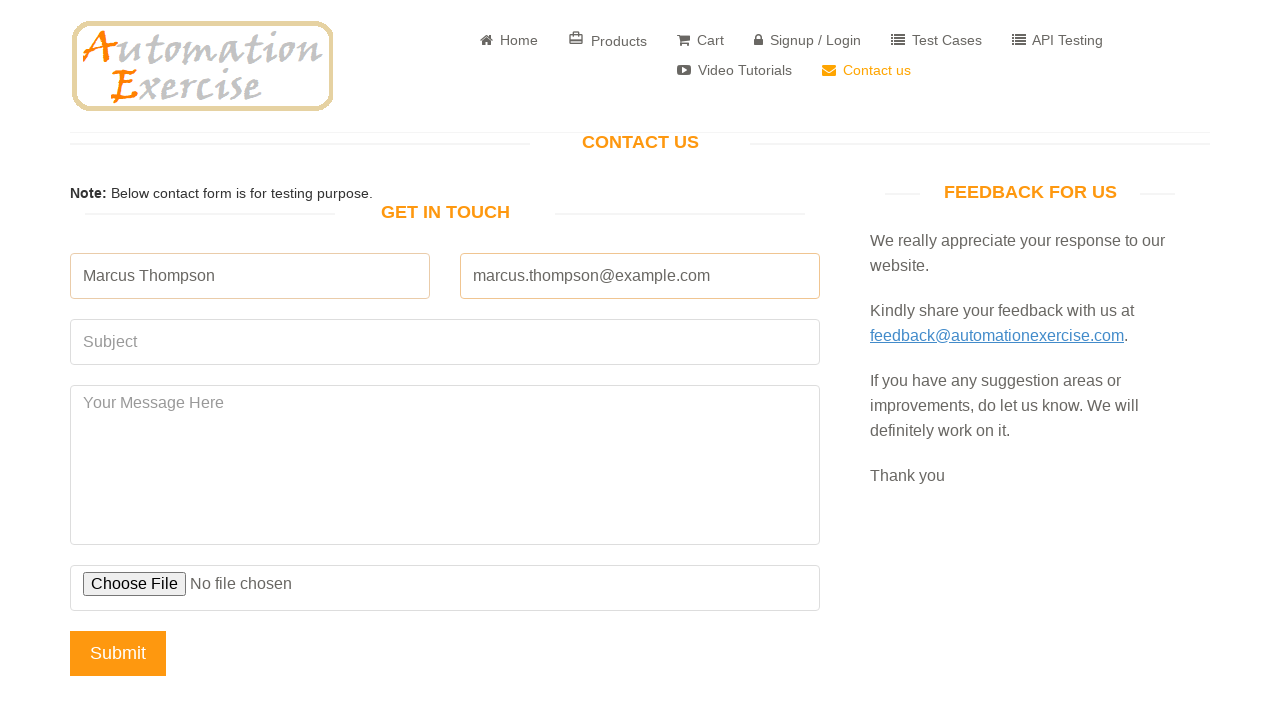

Filled subject field with 'Product Inquiry' on (//*[@class='form-control'])[3]
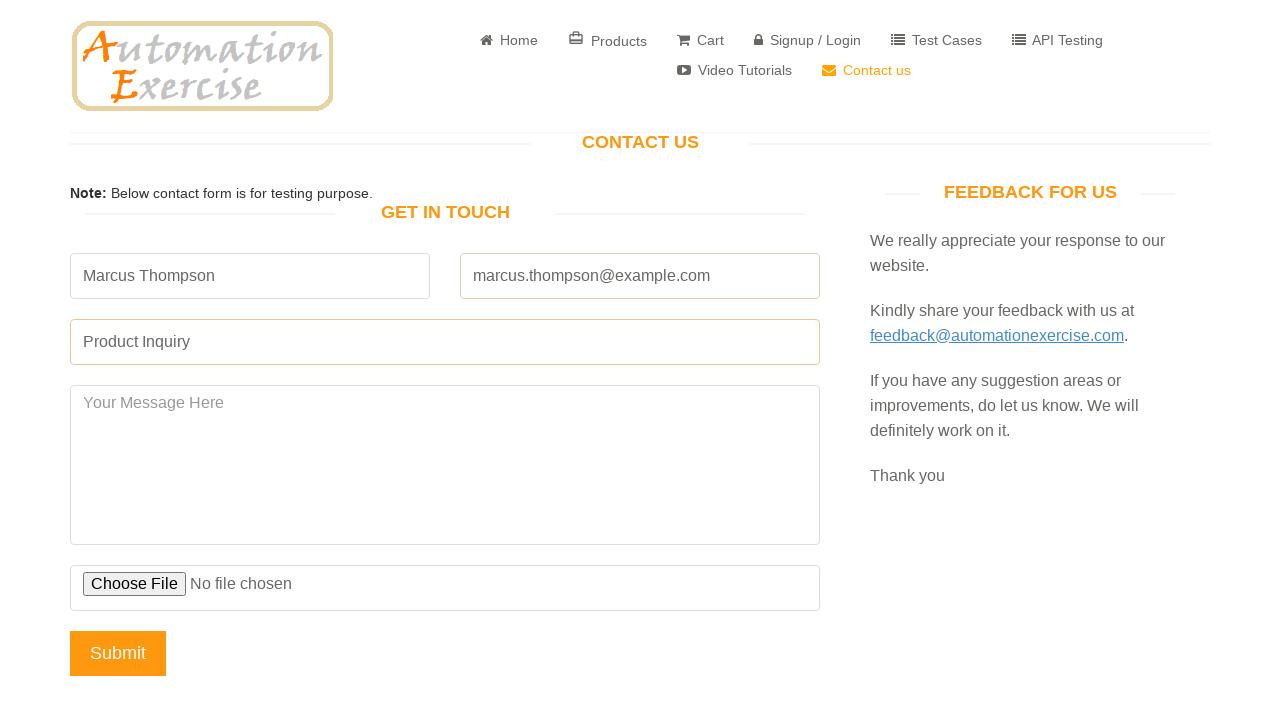

Filled message field with product inquiry text on (//*[@class='form-control'])[4]
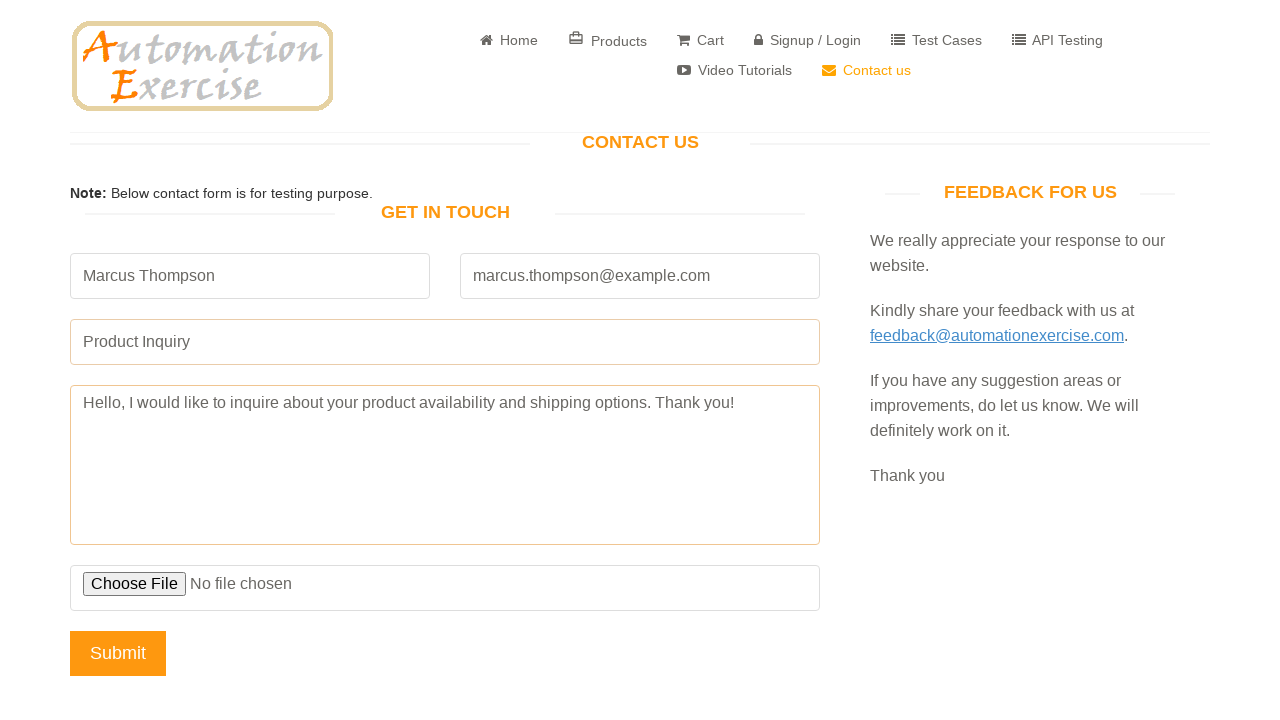

Set up dialog handler to accept alerts
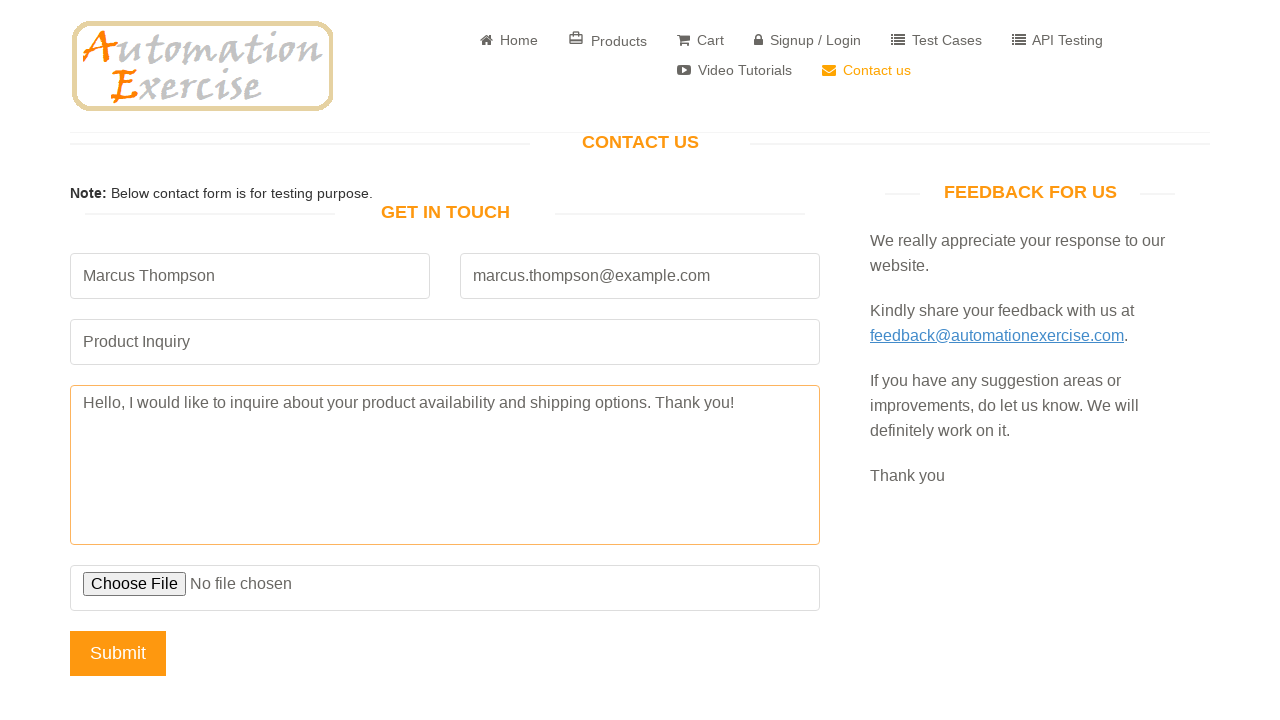

Clicked Submit button to send contact form at (118, 653) on .btn.btn-primary.pull-left.submit_form
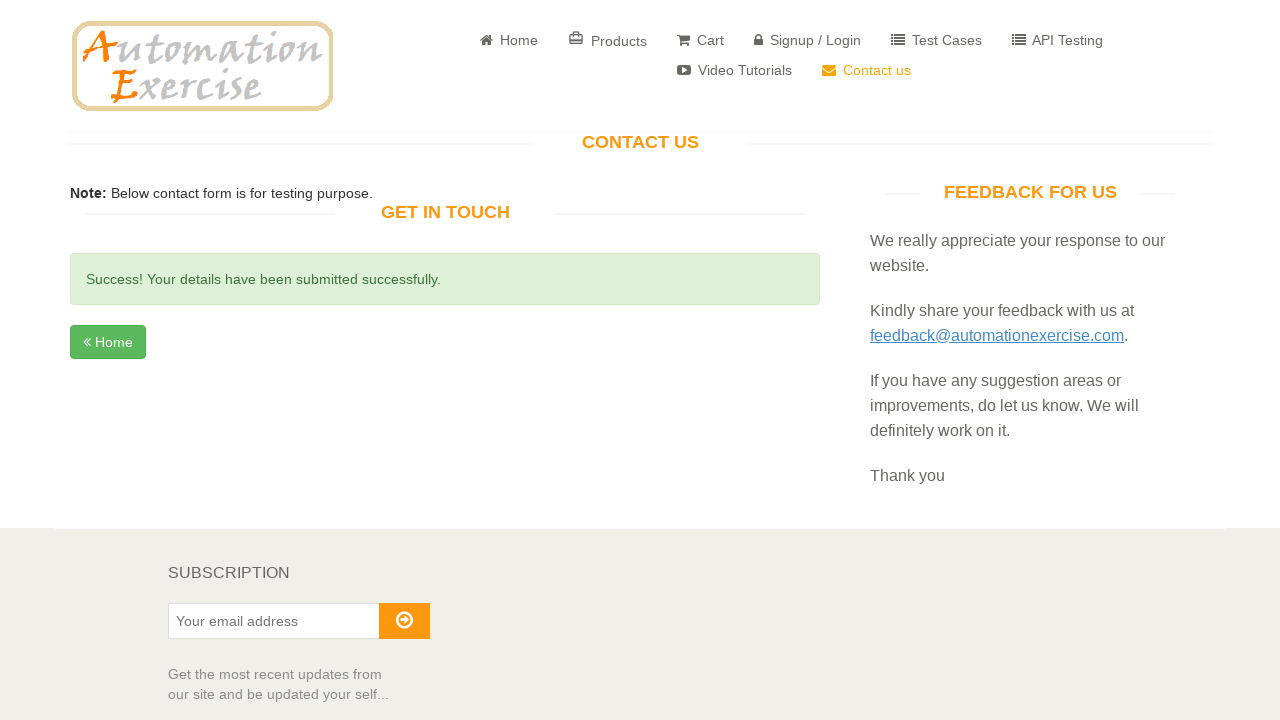

Verified success message is displayed
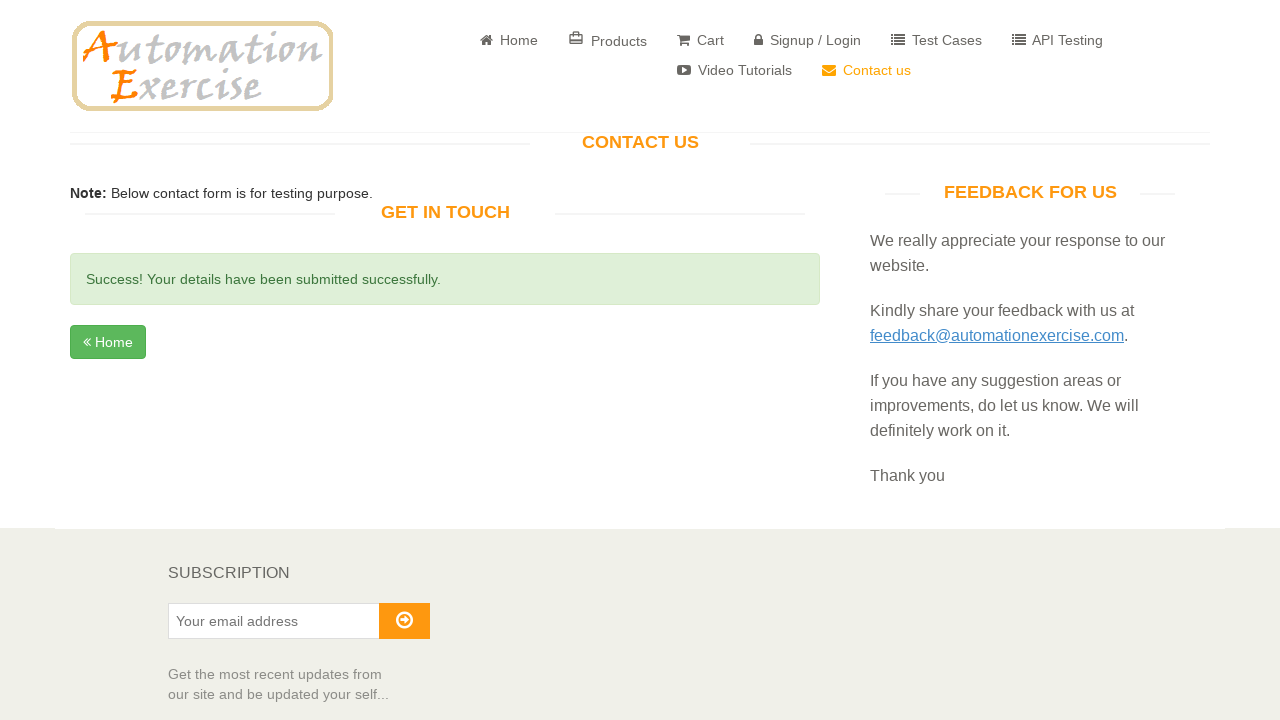

Clicked Home button to return to home page at (87, 342) on .fa.fa-angle-double-left
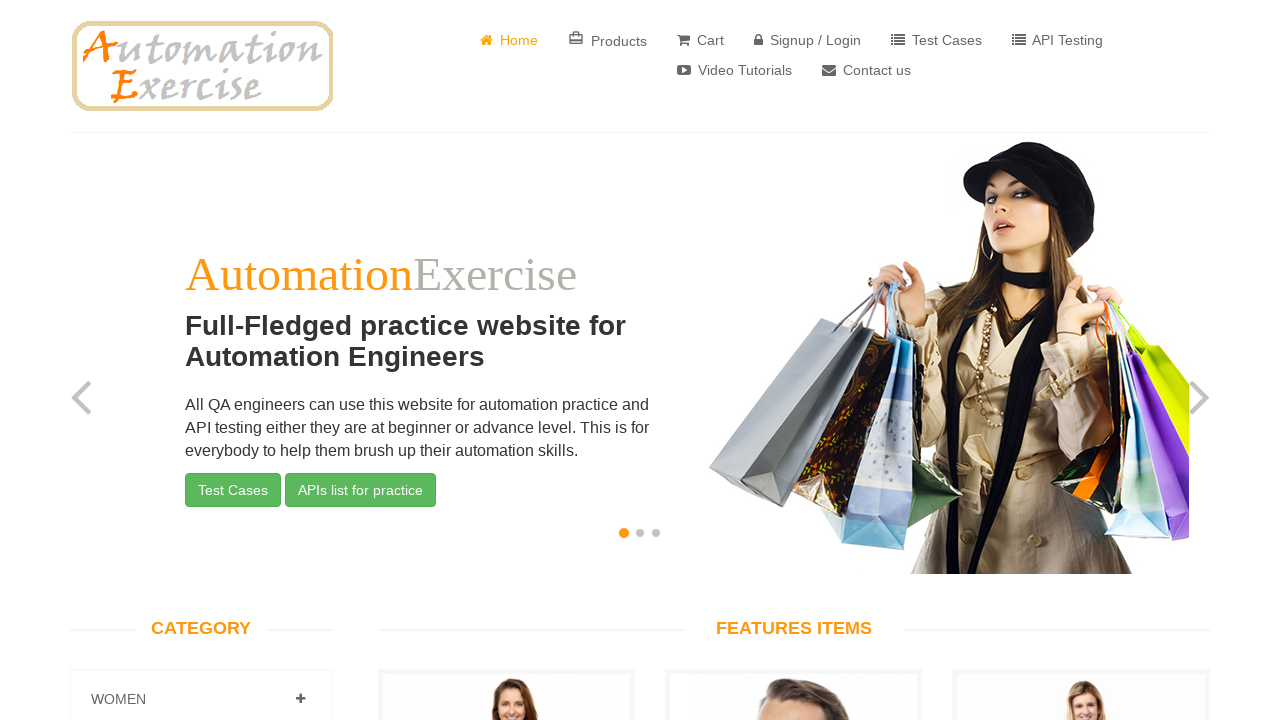

Verified successfully landed on home page
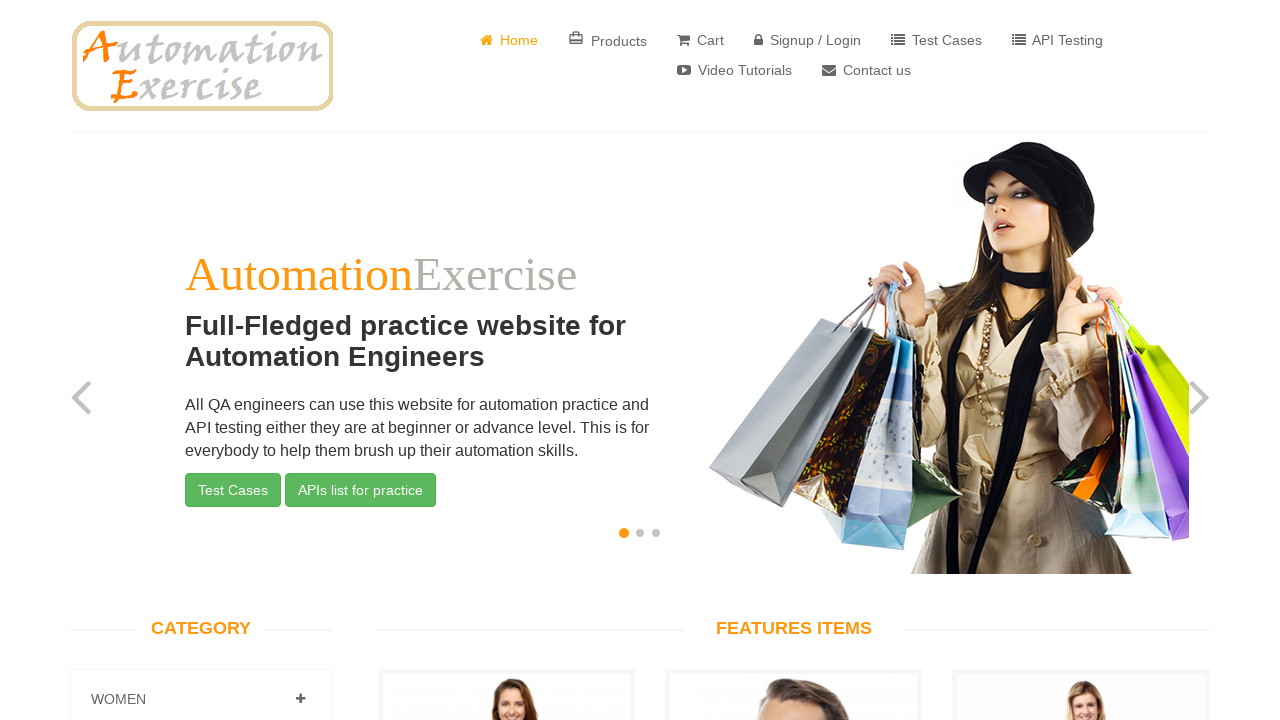

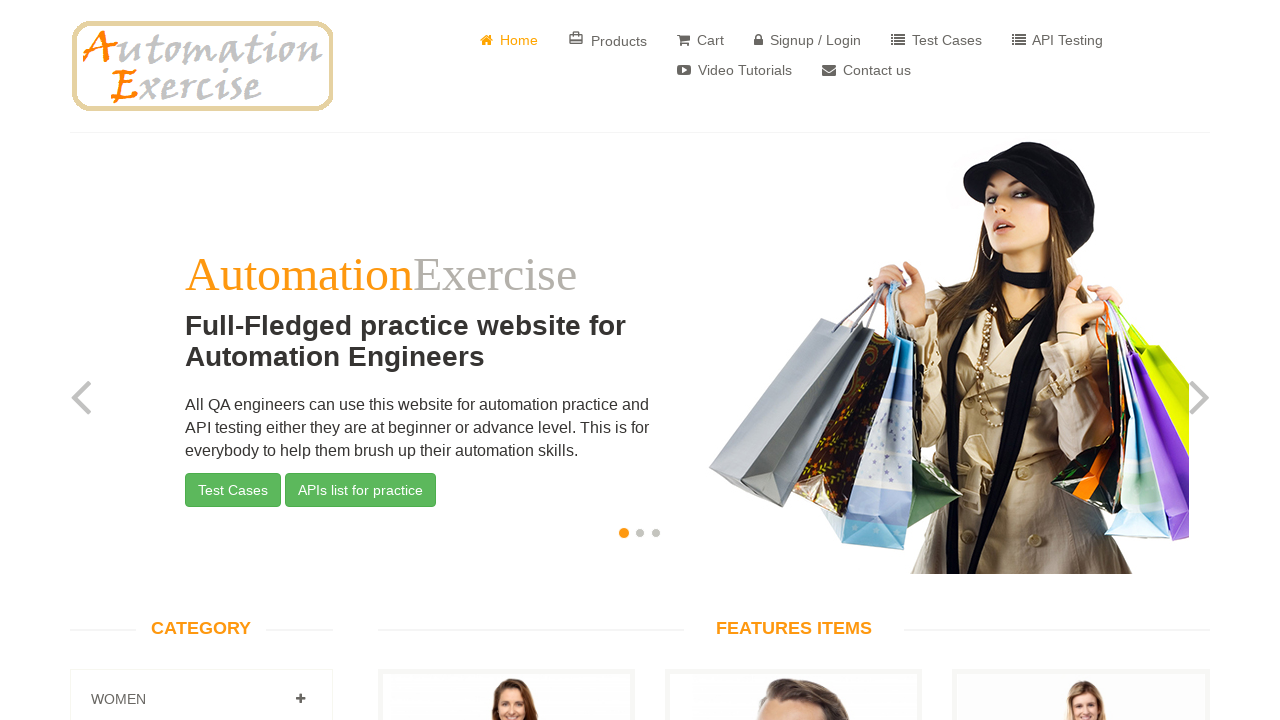